Tests alert handling functionality by triggering a simple alert and accepting it multiple times

Starting URL: https://letcode.in/alert

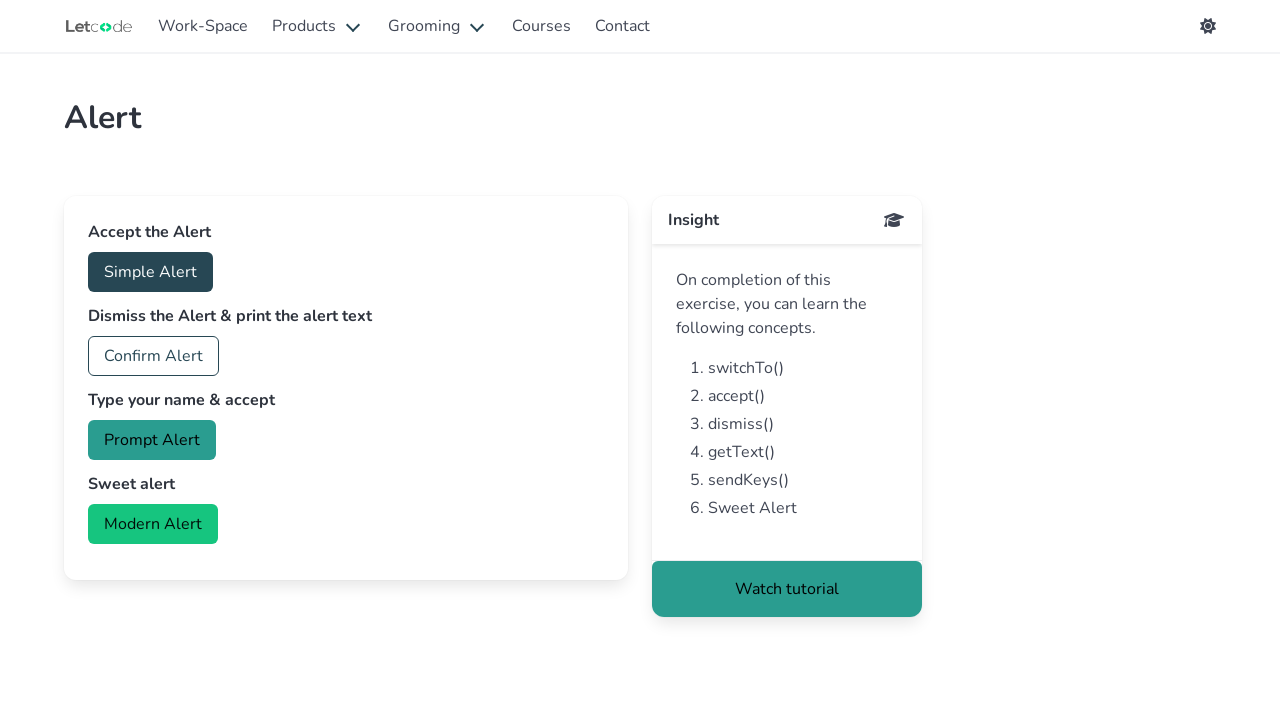

Clicked button to trigger simple alert at (150, 272) on #accept
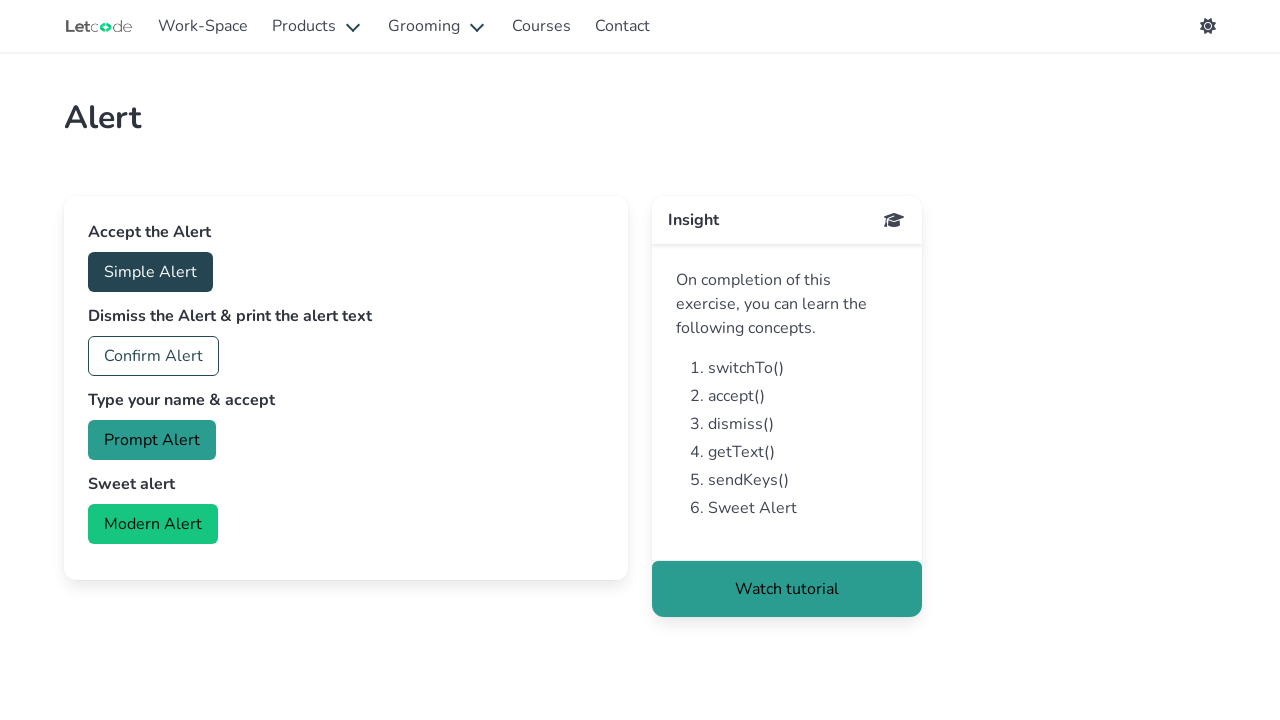

Set up dialog handler to accept alerts
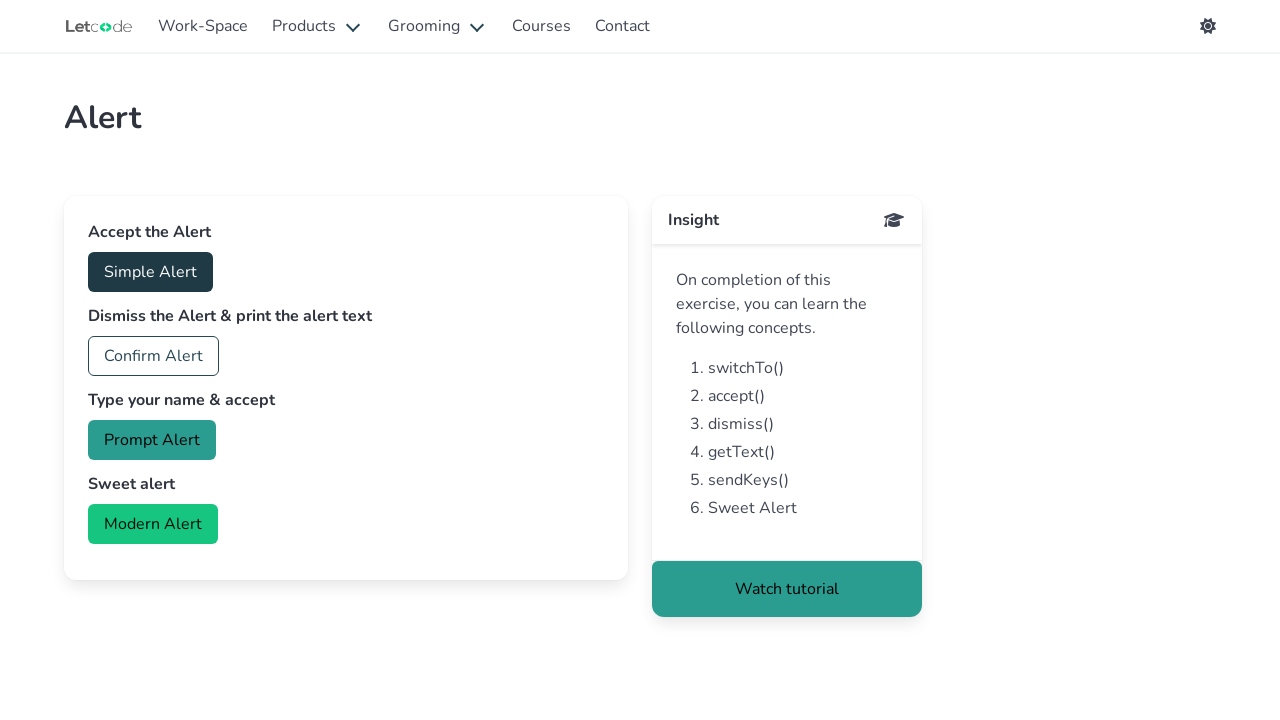

Waited for accept button to become visible
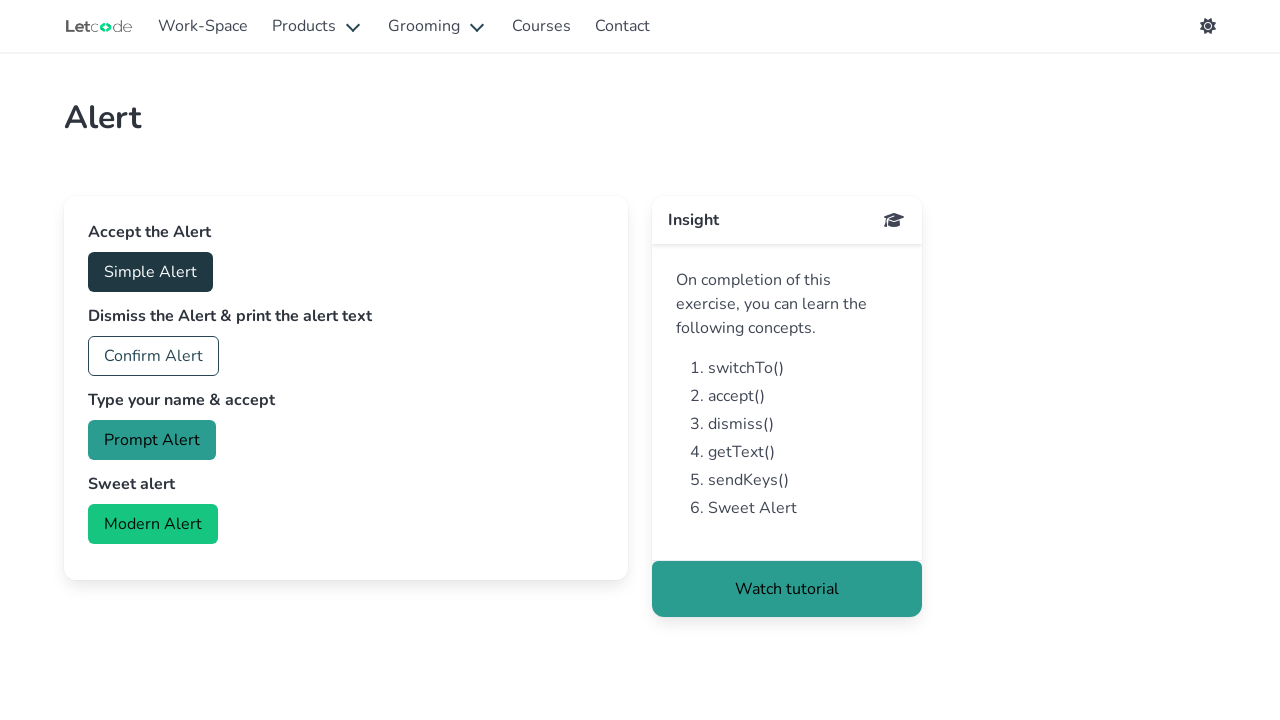

Clicked accept button again to trigger alert at (150, 272) on #accept
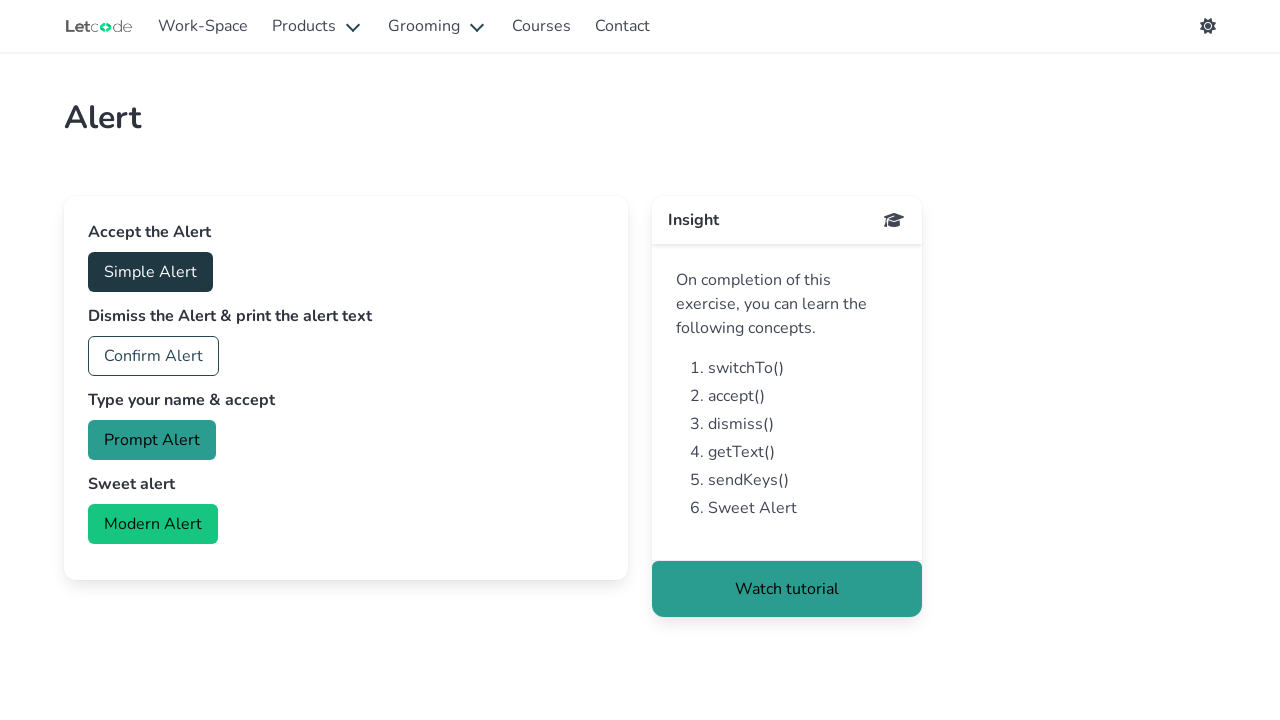

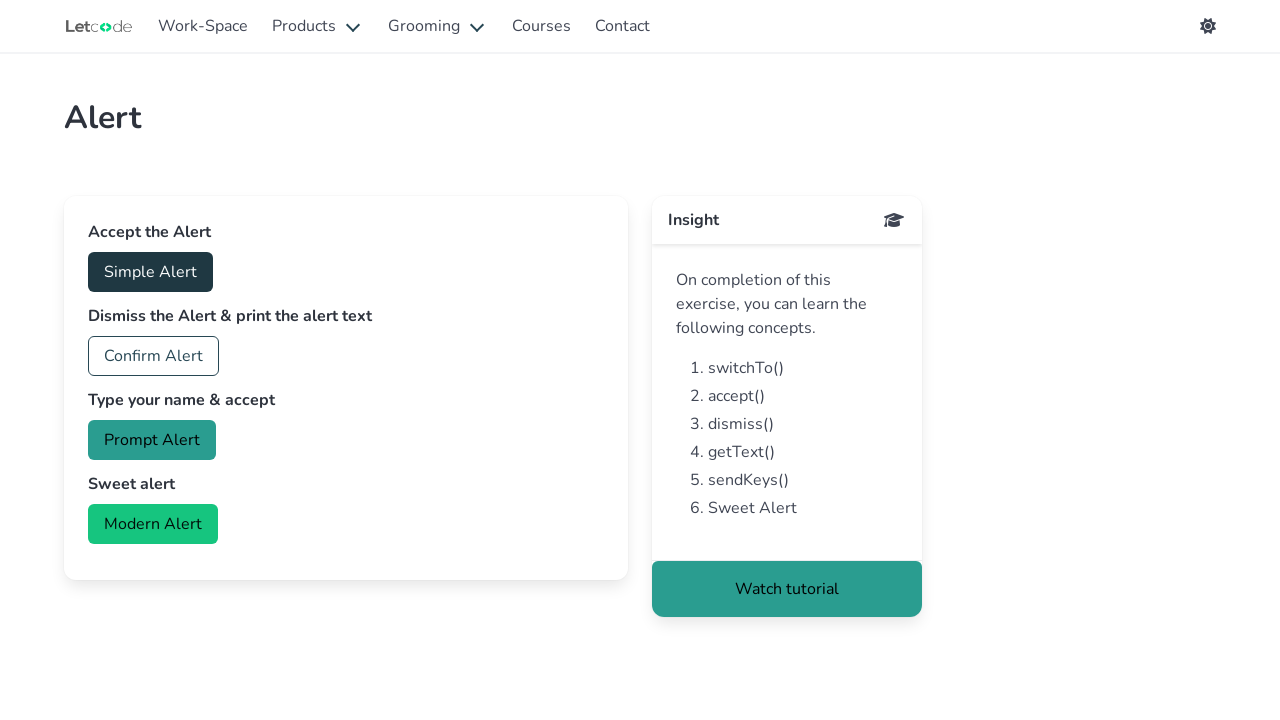